Tests checkbox functionality by locating two checkboxes and clicking them if they are not already selected, ensuring both checkboxes end up in a checked state.

Starting URL: https://the-internet.herokuapp.com/checkboxes

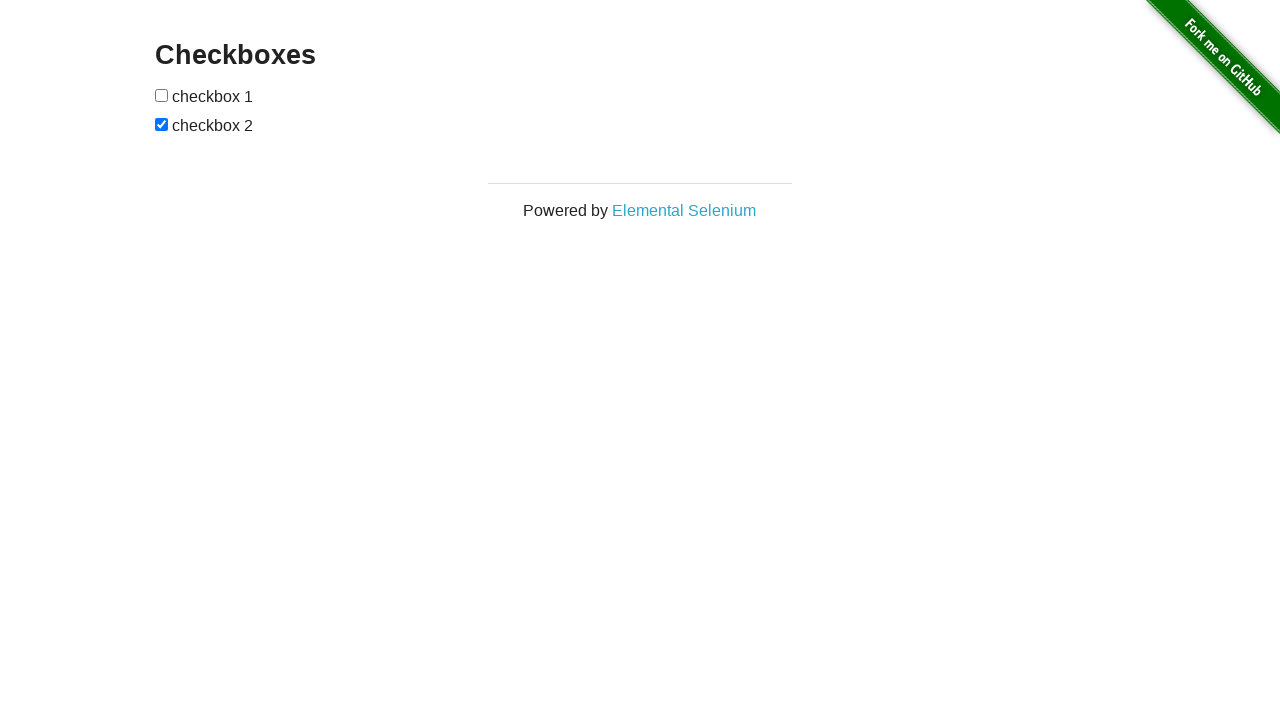

Located first checkbox element
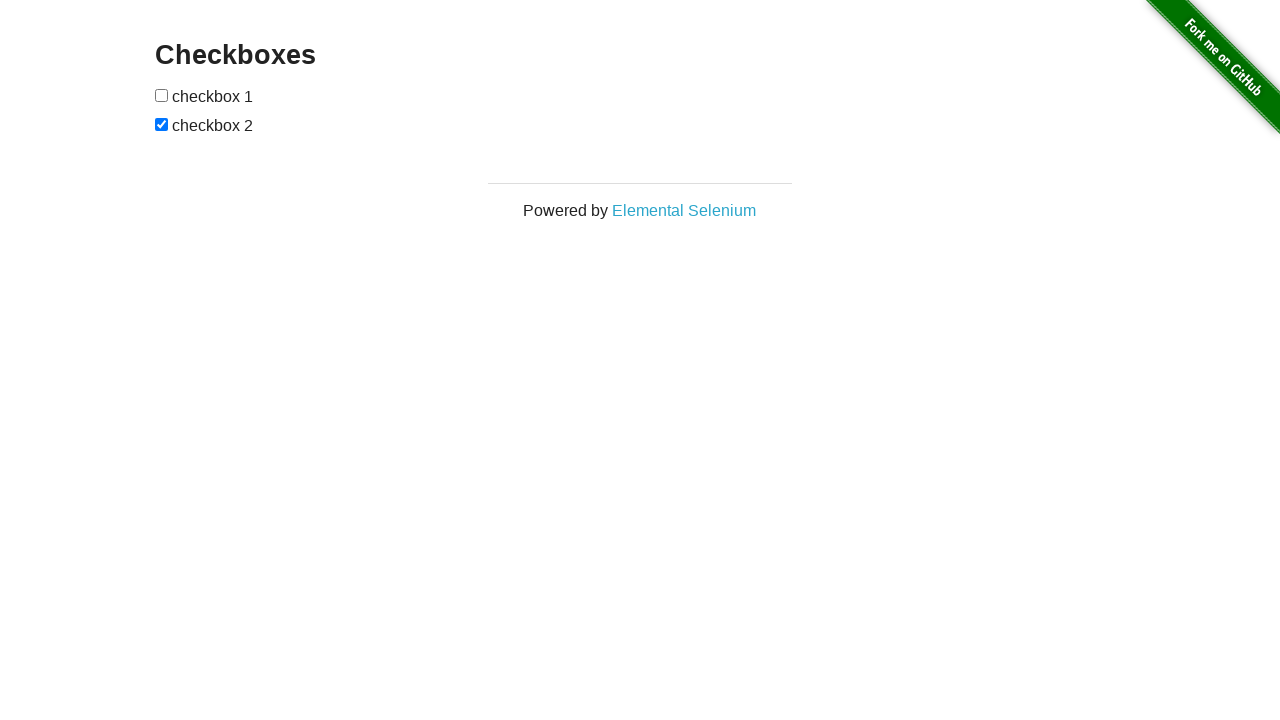

Located second checkbox element
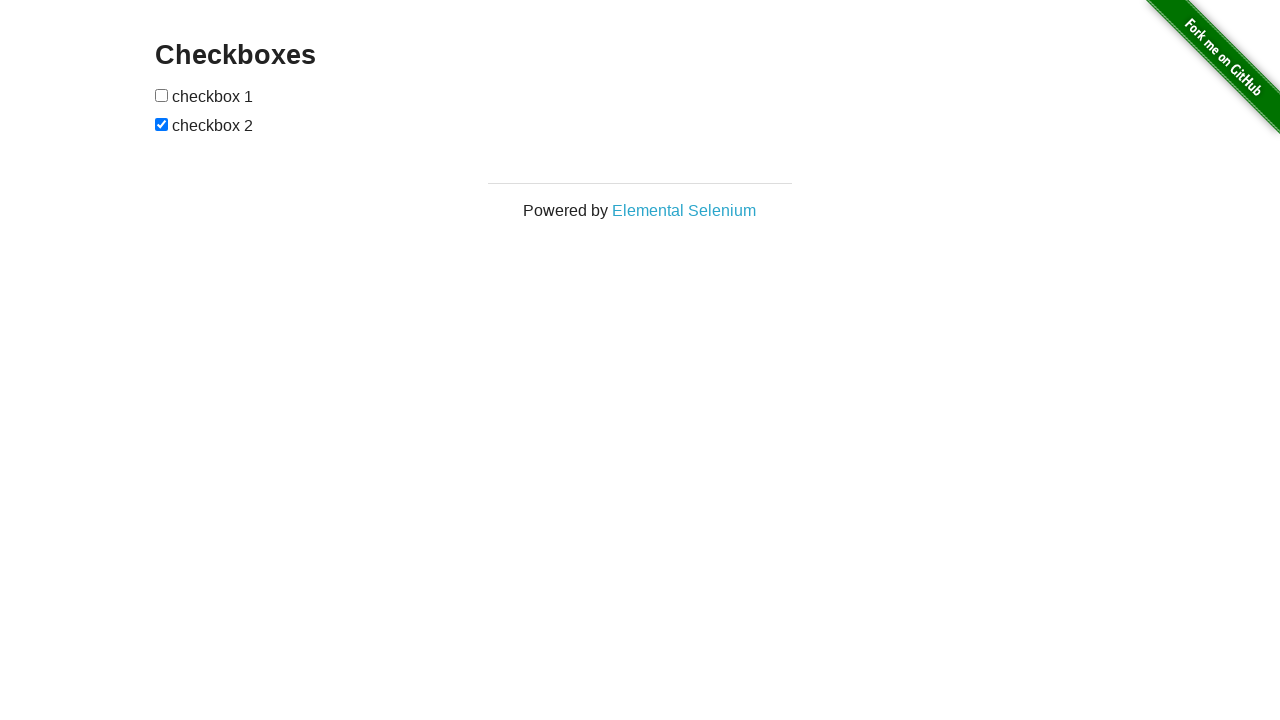

Checked if first checkbox is selected
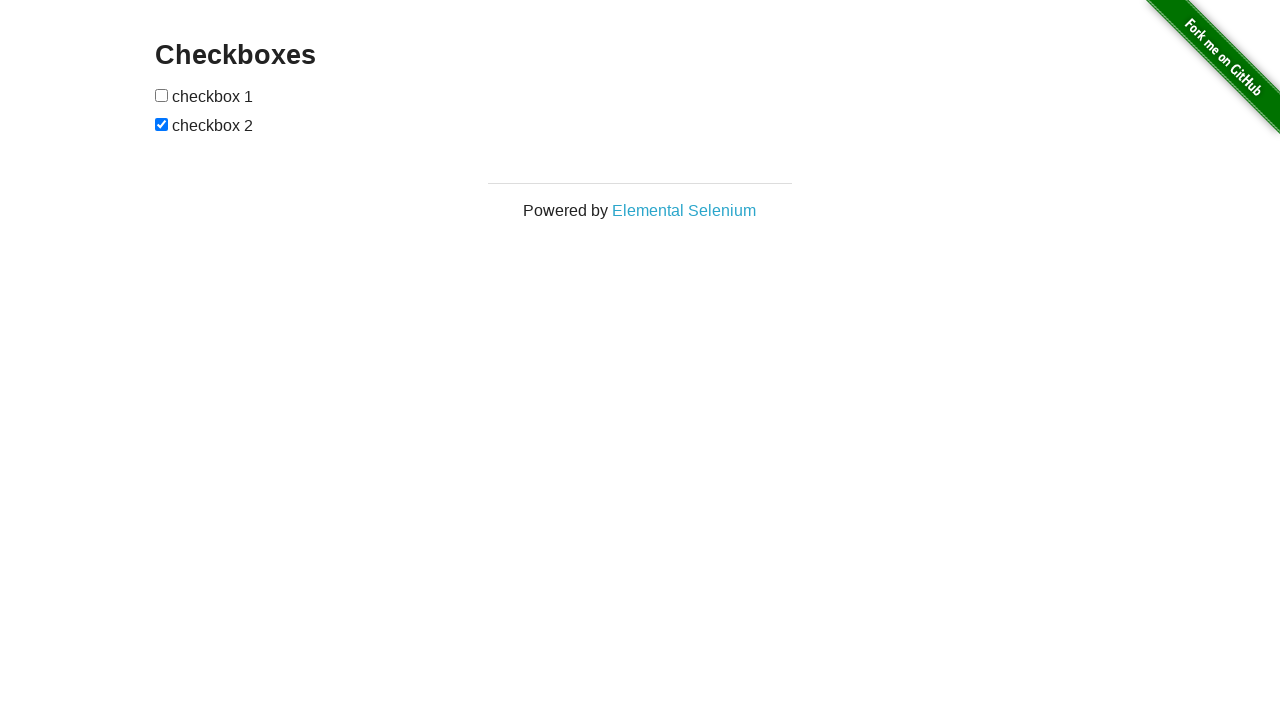

Clicked first checkbox to select it at (162, 95) on (//input[@type='checkbox'])[1]
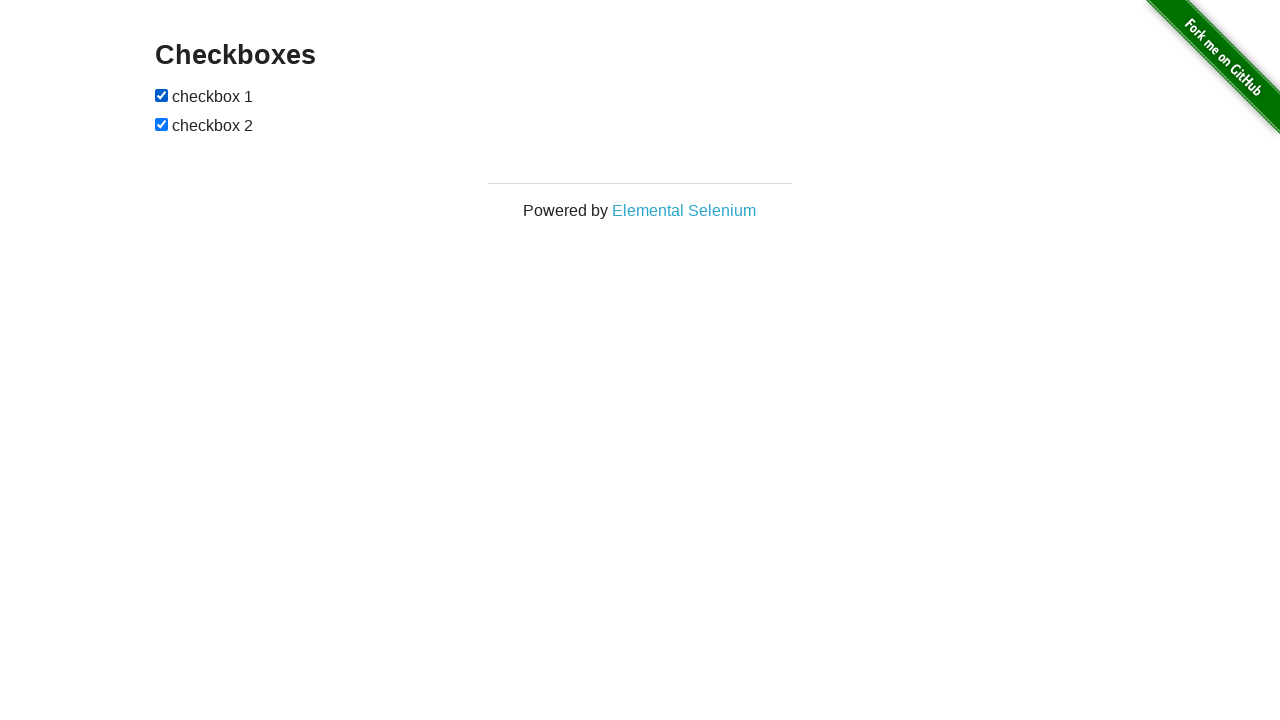

Second checkbox was already selected
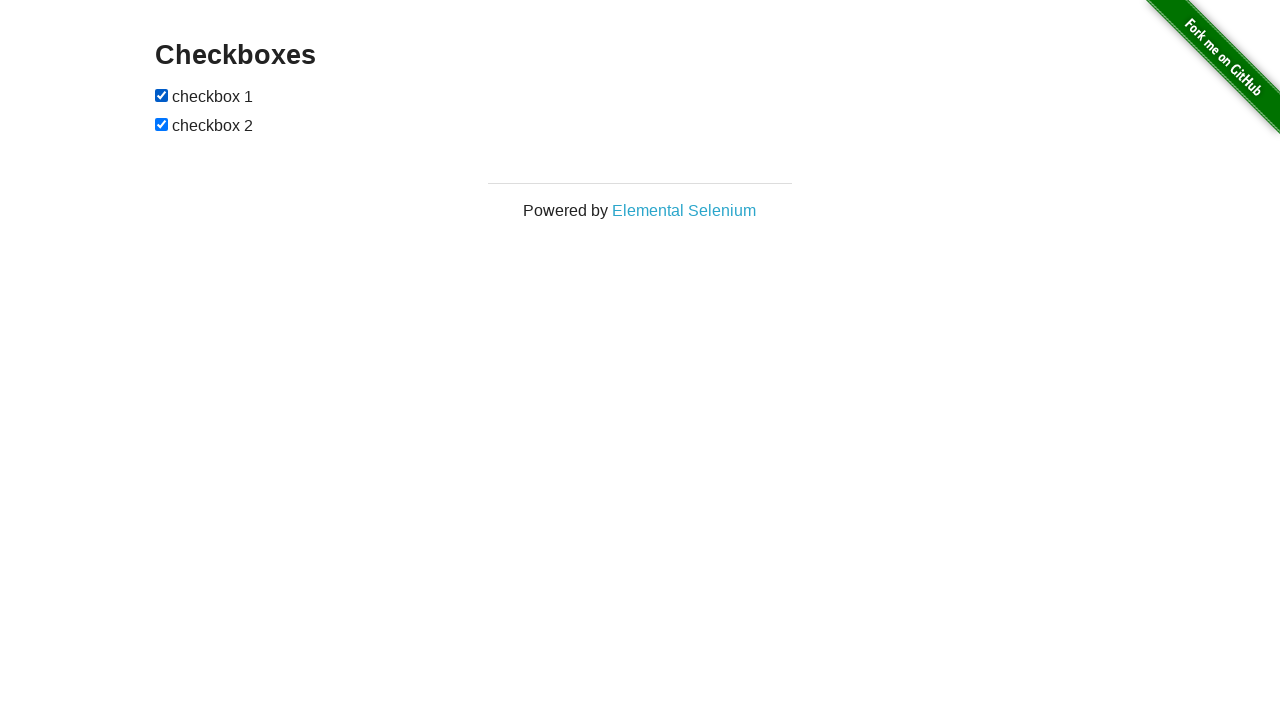

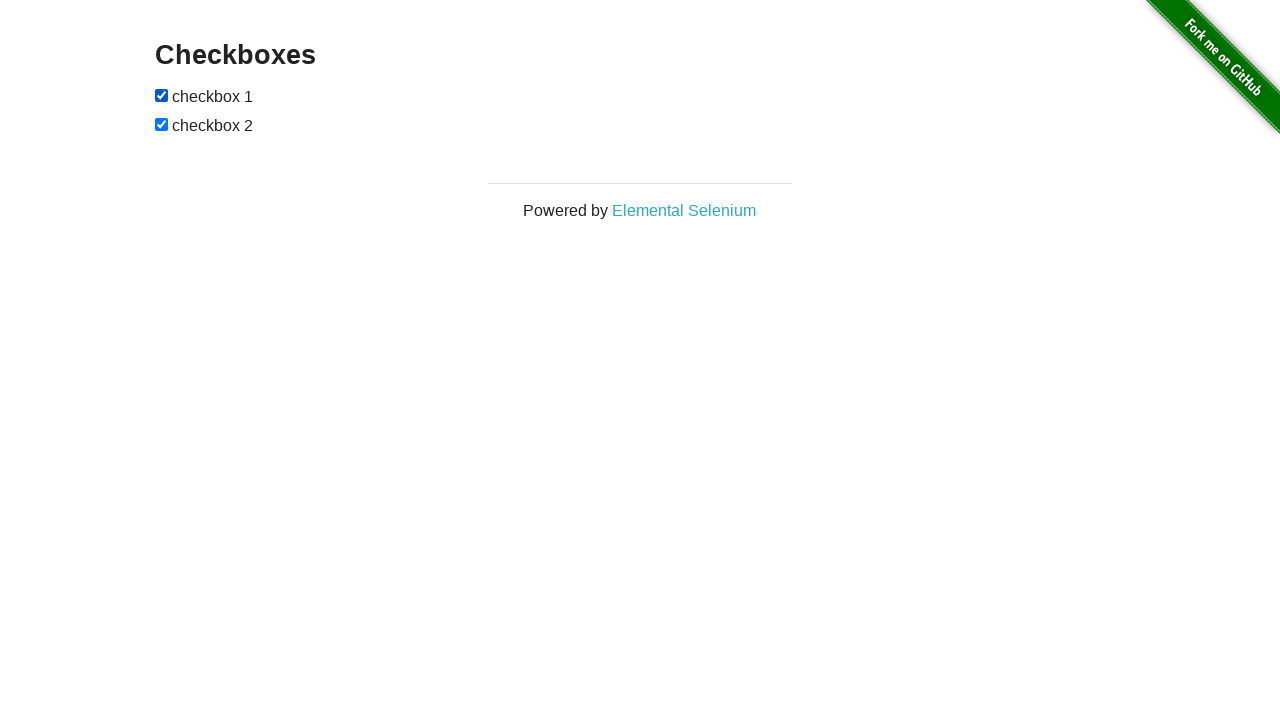